Tests clearing text using Ctrl+A and Backspace, then typing

Starting URL: https://testautomationpractice.blogspot.com

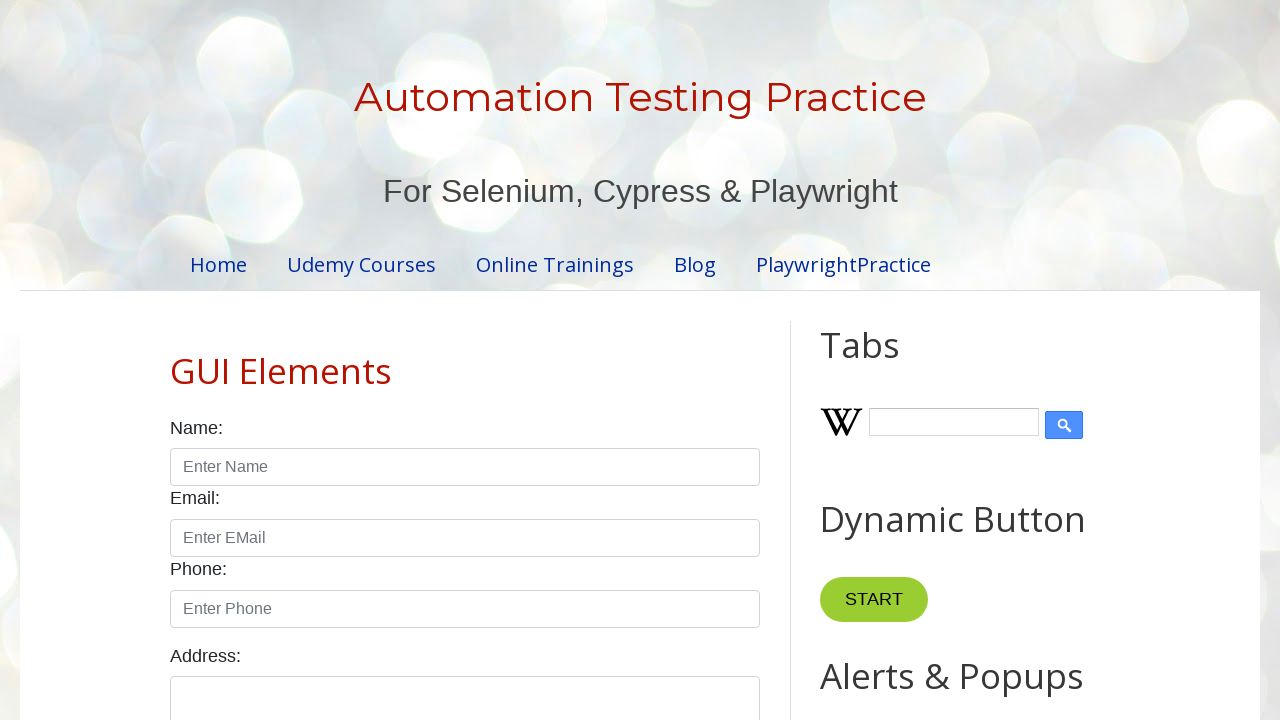

Selected all text in field1 using Ctrl+A on #field1
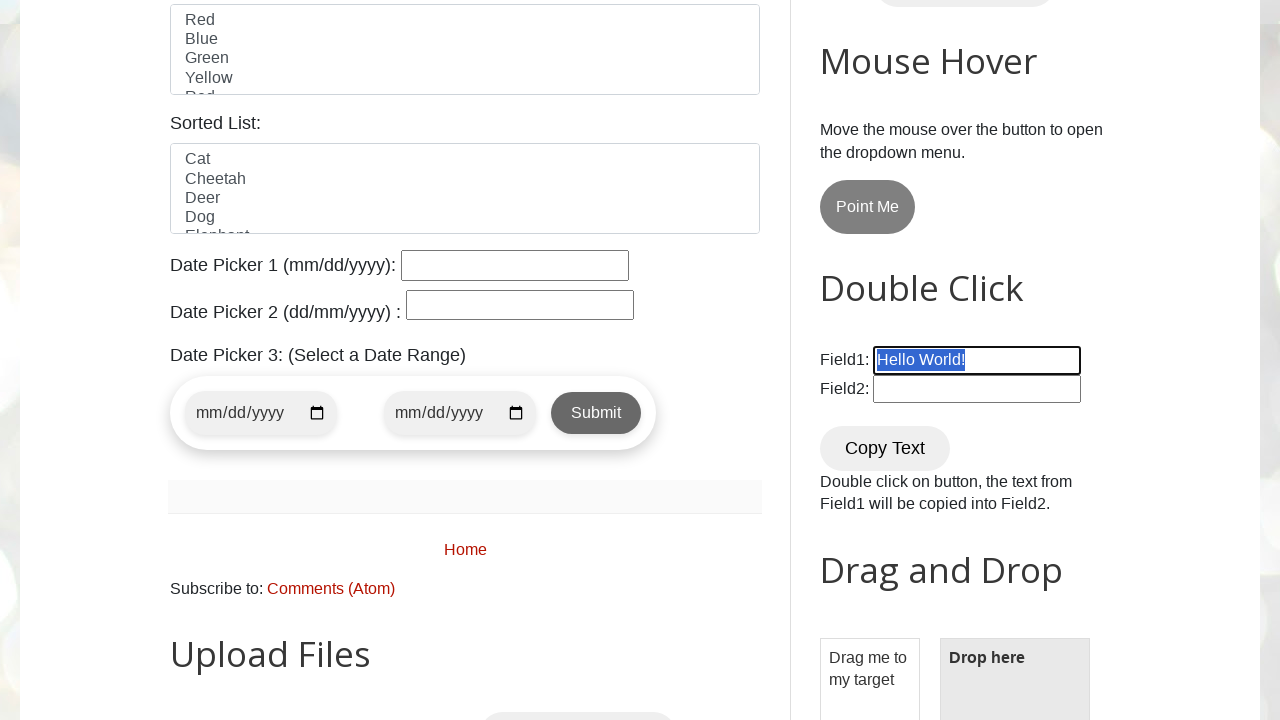

Deleted selected text using Backspace on #field1
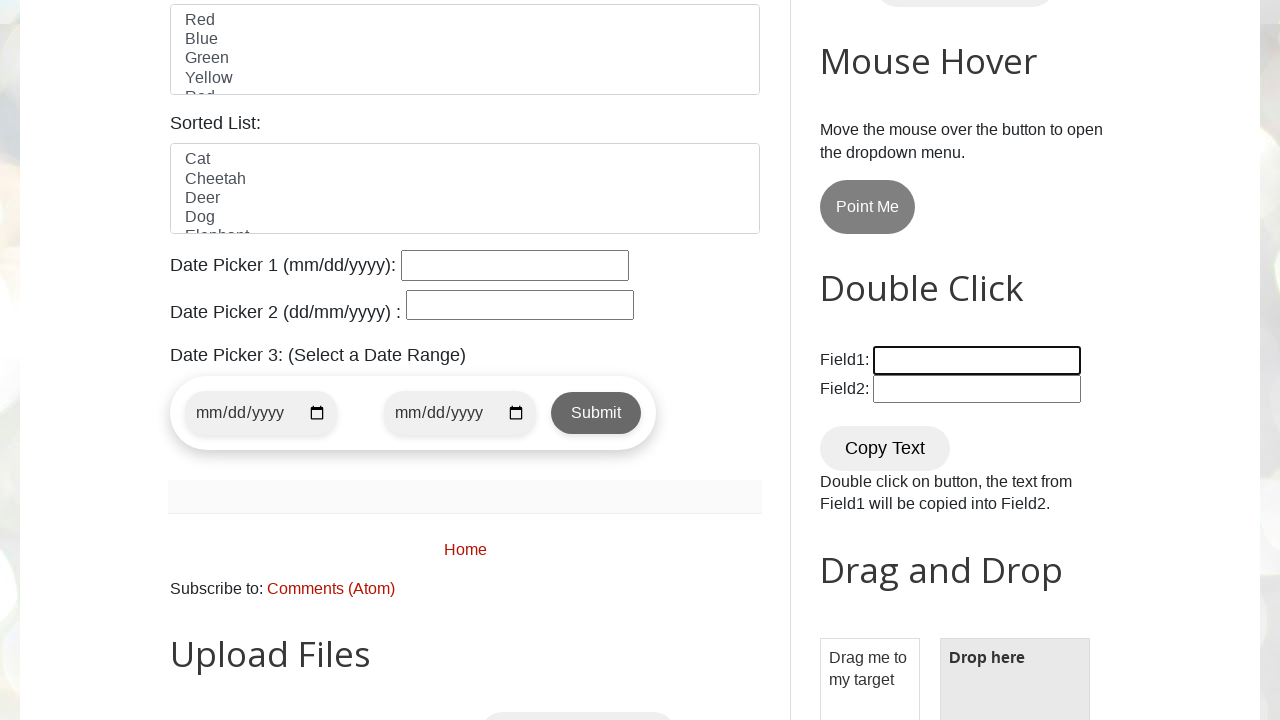

Typed 'Hello Bro!' into field1 on #field1
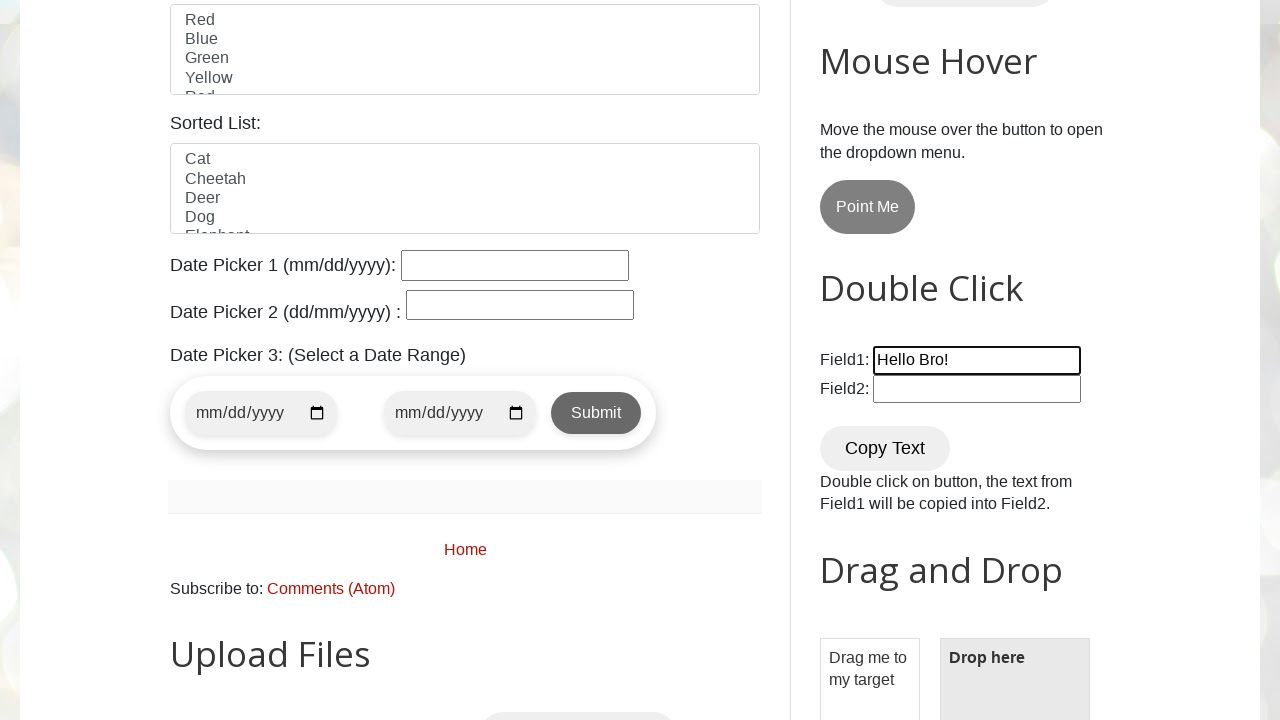

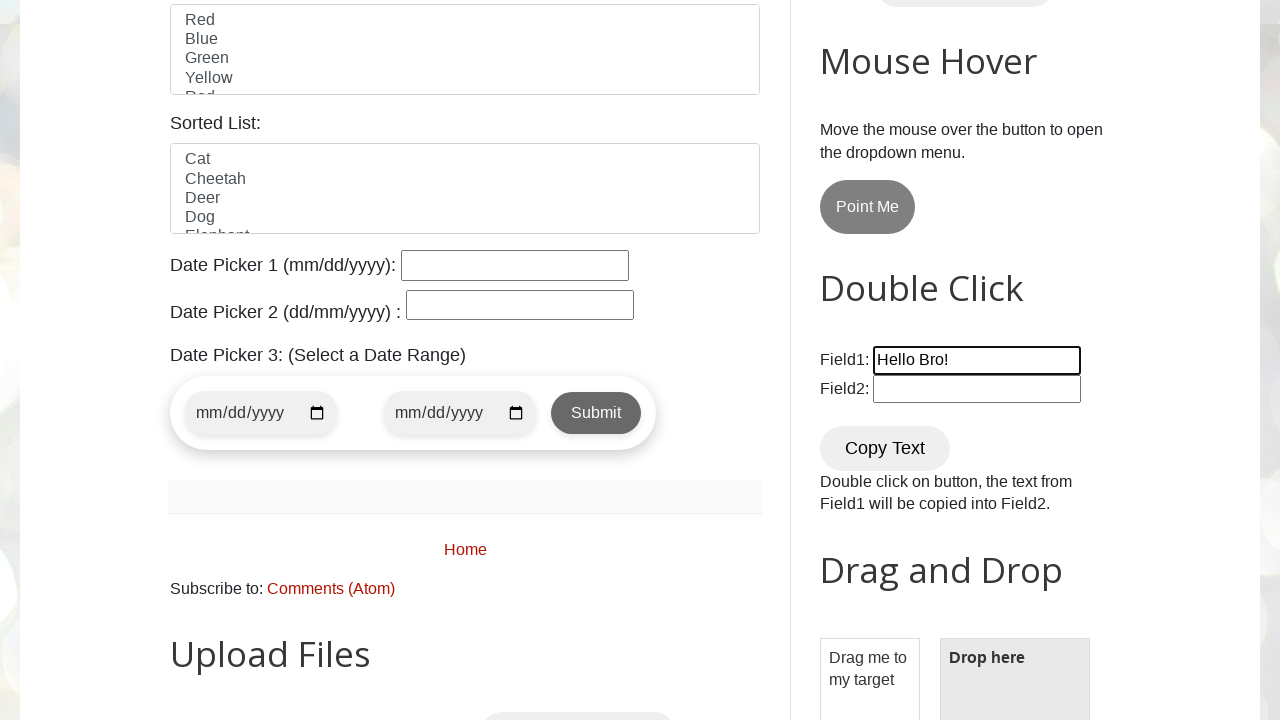